Tests the RECO (Real Estate Council of Ontario) registrant search functionality by selecting the Brokerage/Branch category, entering a city name, and submitting the search form.

Starting URL: https://registrantsearch.reco.on.ca/

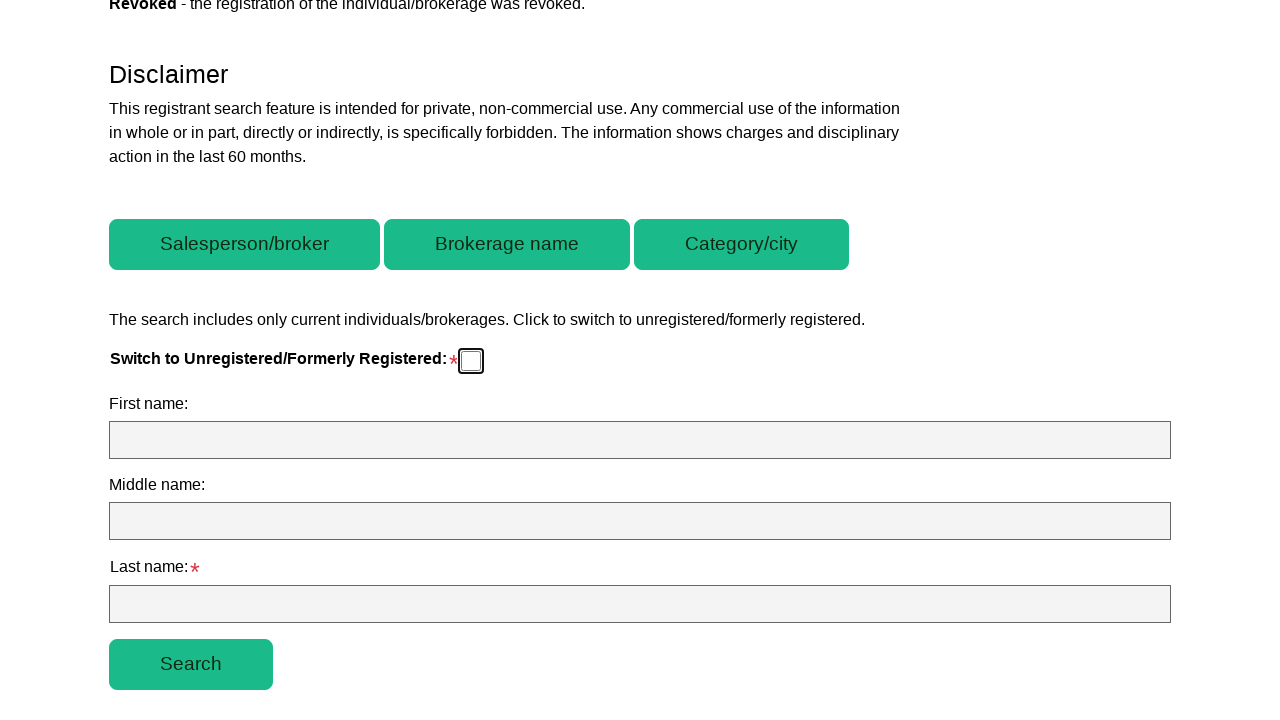

Waited for category dropdown button to be available
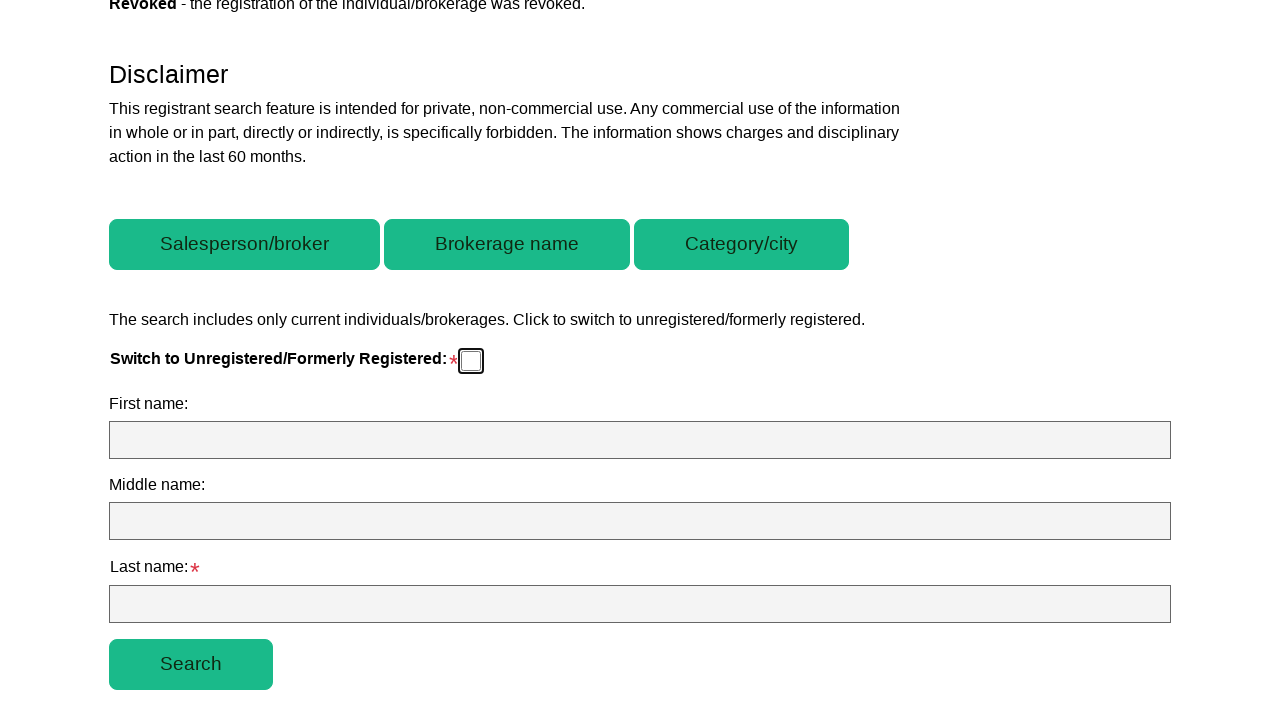

Clicked category dropdown button at (742, 245) on #btnCategory
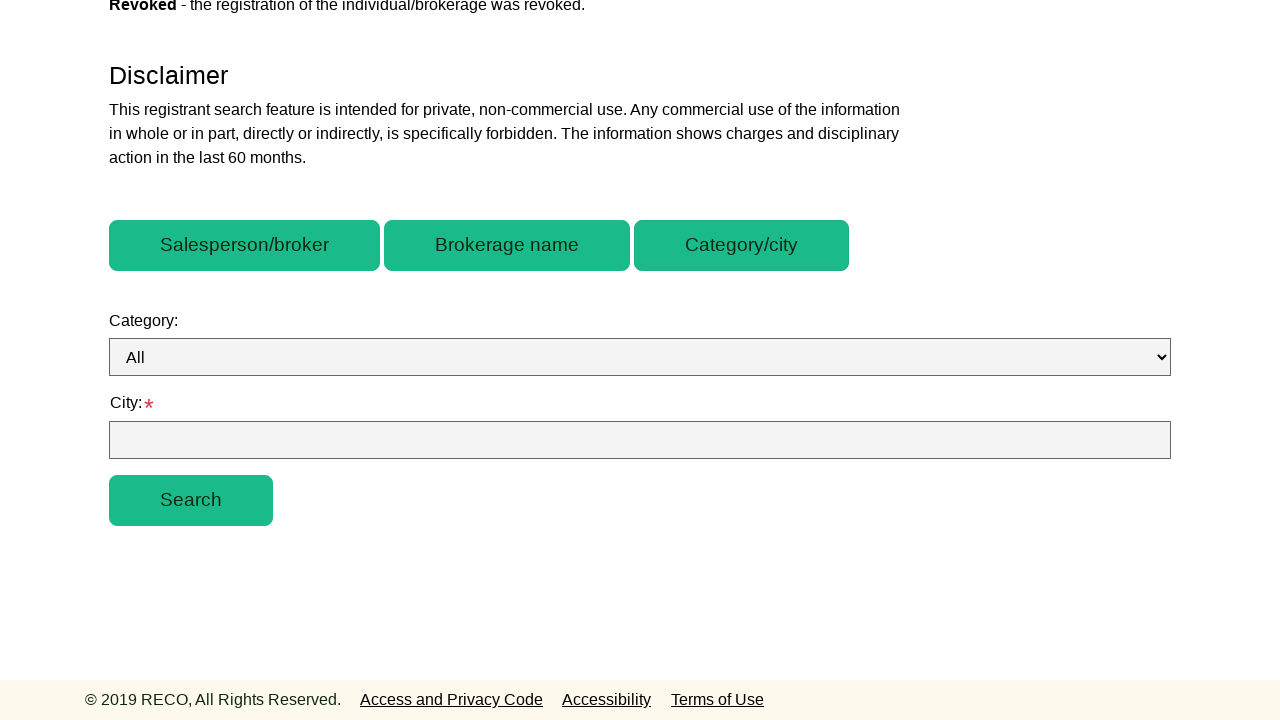

Waited for category dropdown menu to be available
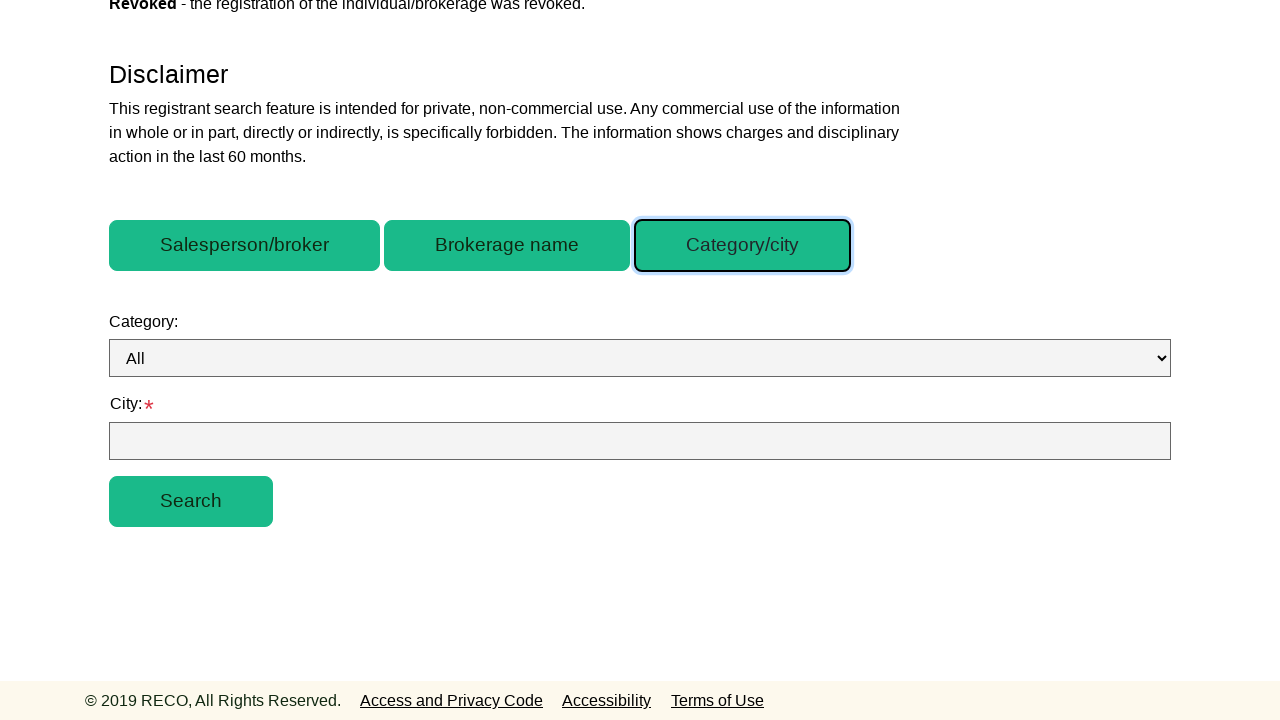

Selected 'Brokerage/Branch' category from dropdown on #dropdownCategory
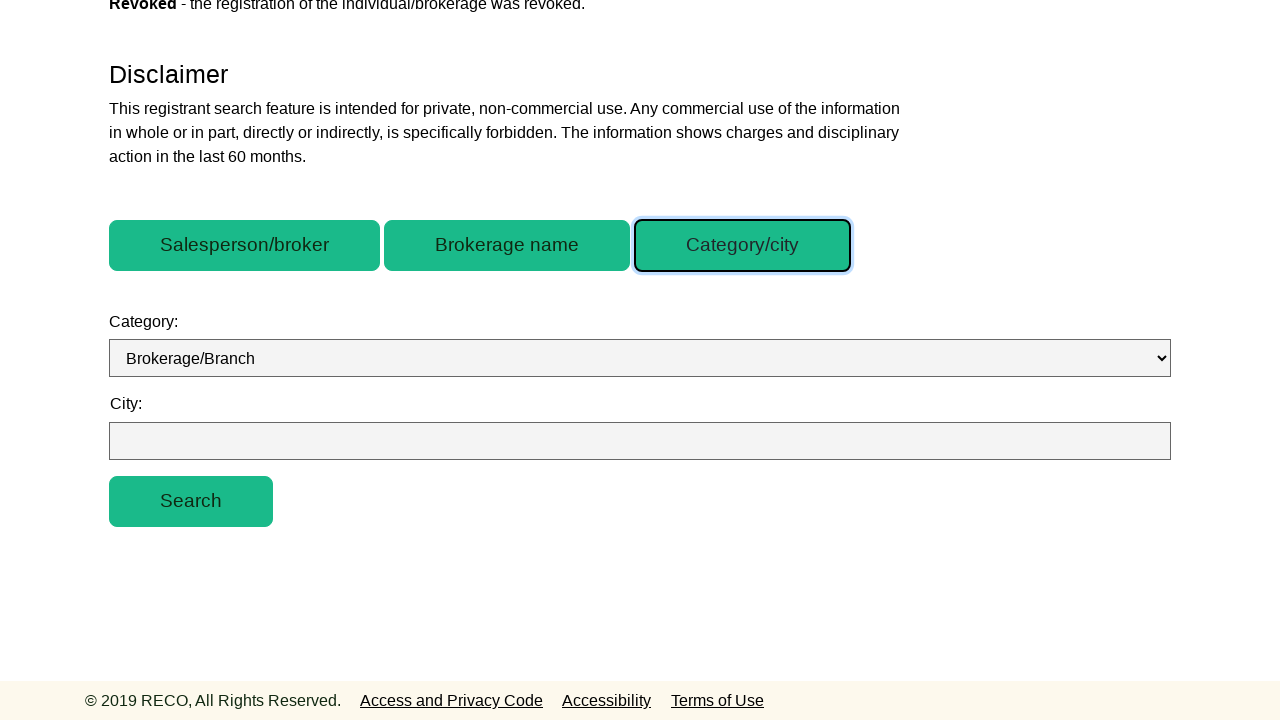

Waited for city input field to be available
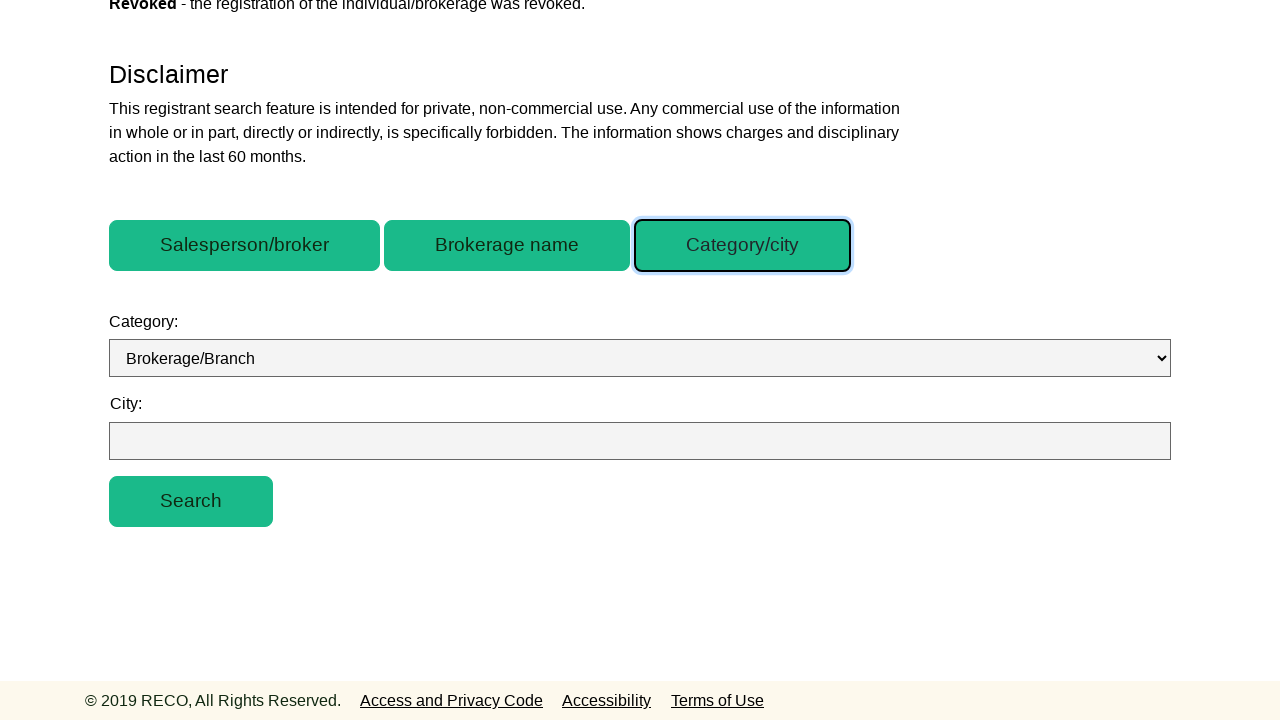

Entered 'Toronto' in city input field on #categoryCity
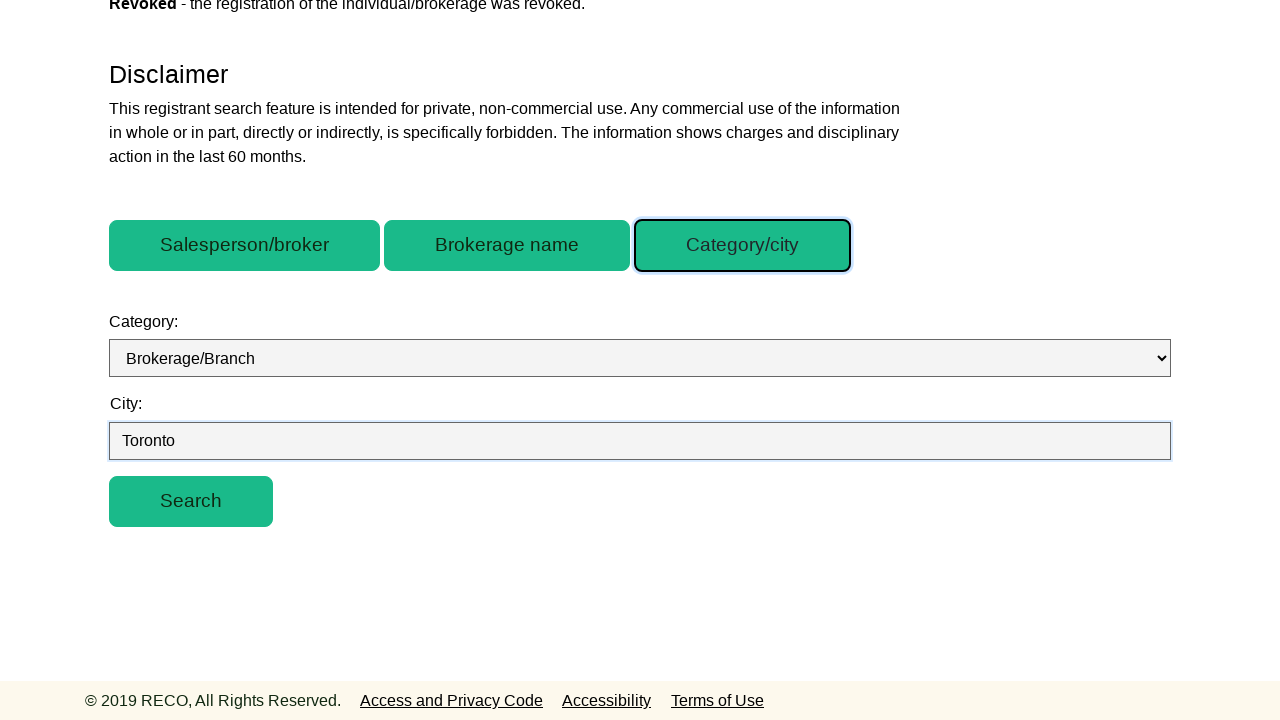

Waited for search button to be available
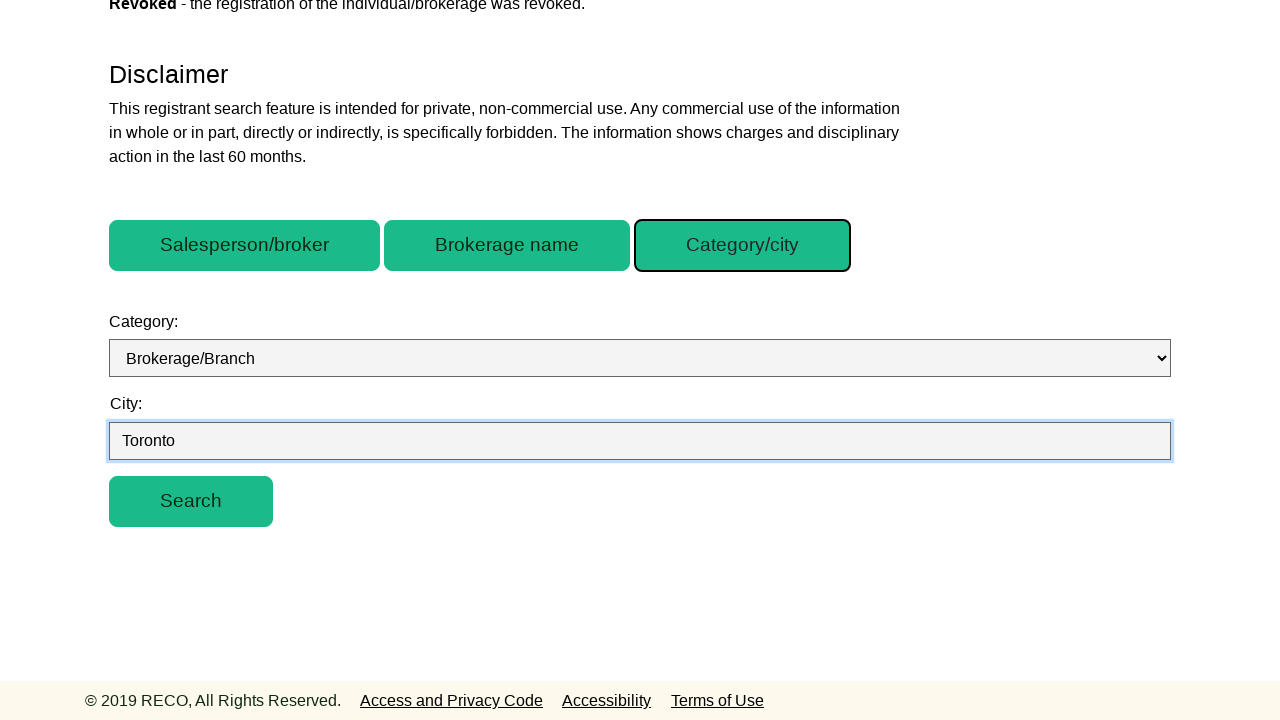

Clicked search button to submit registrant search at (191, 502) on #searchCategory
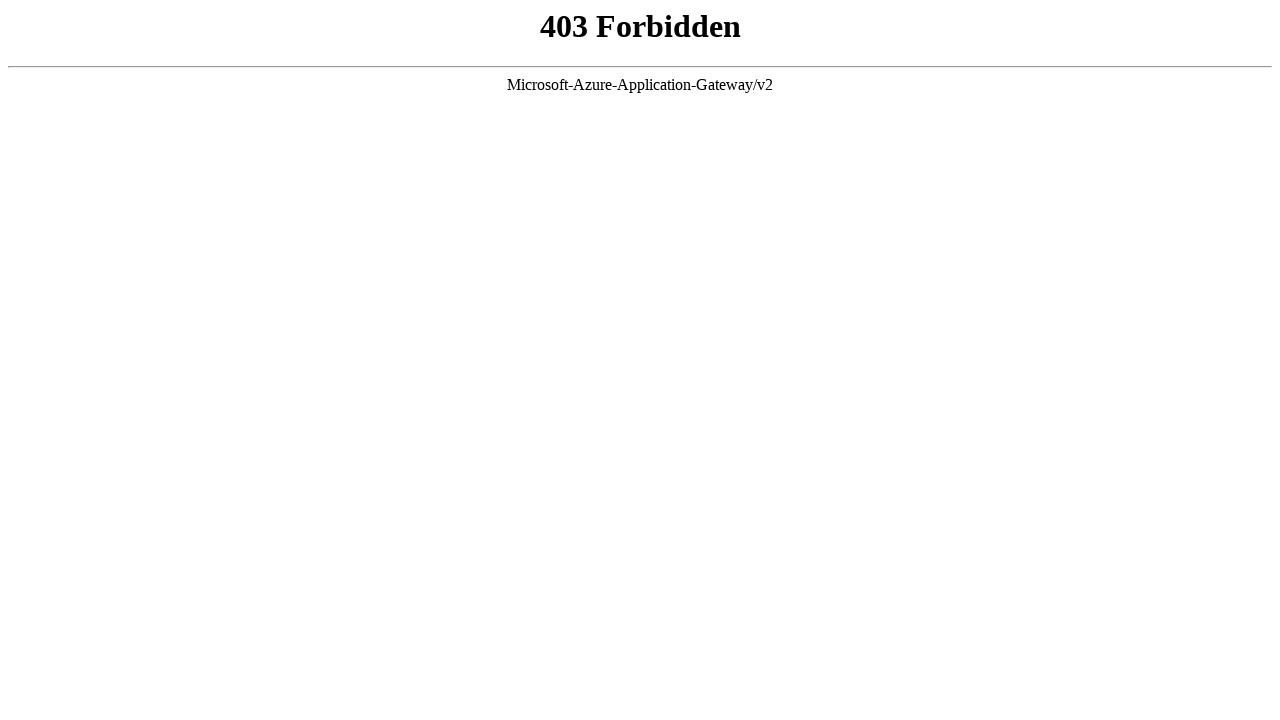

Waited for search results to load
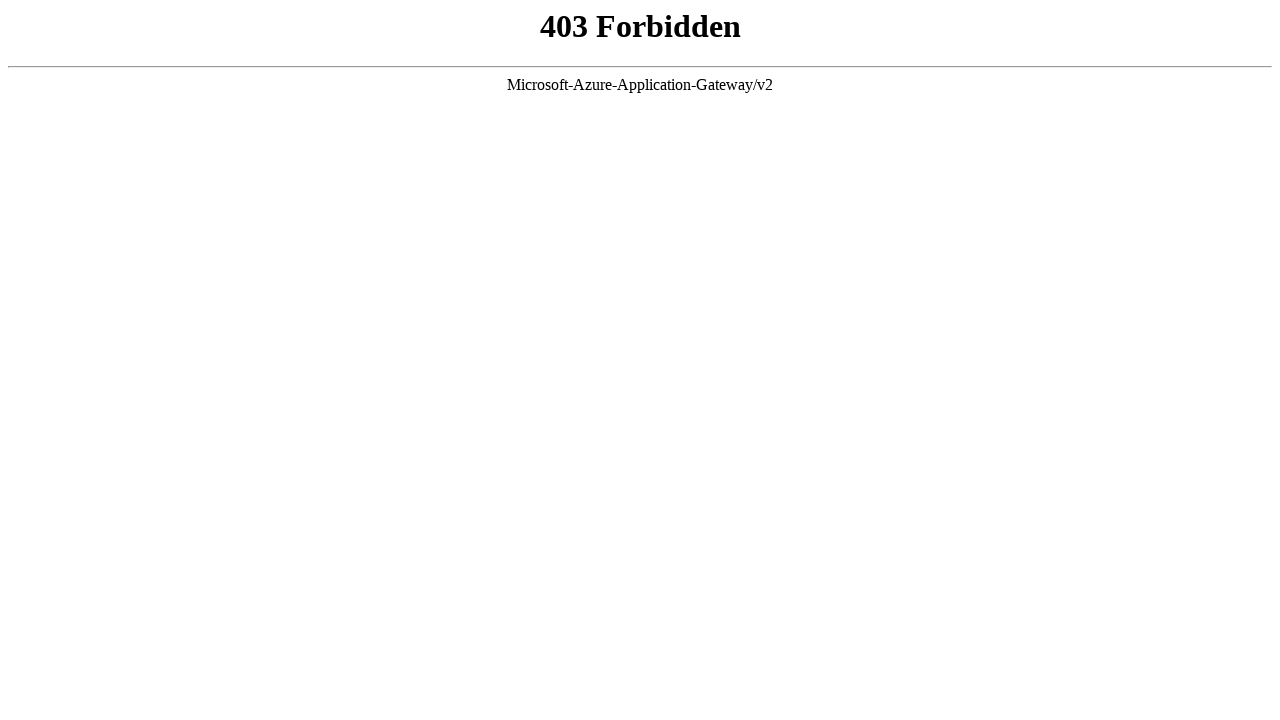

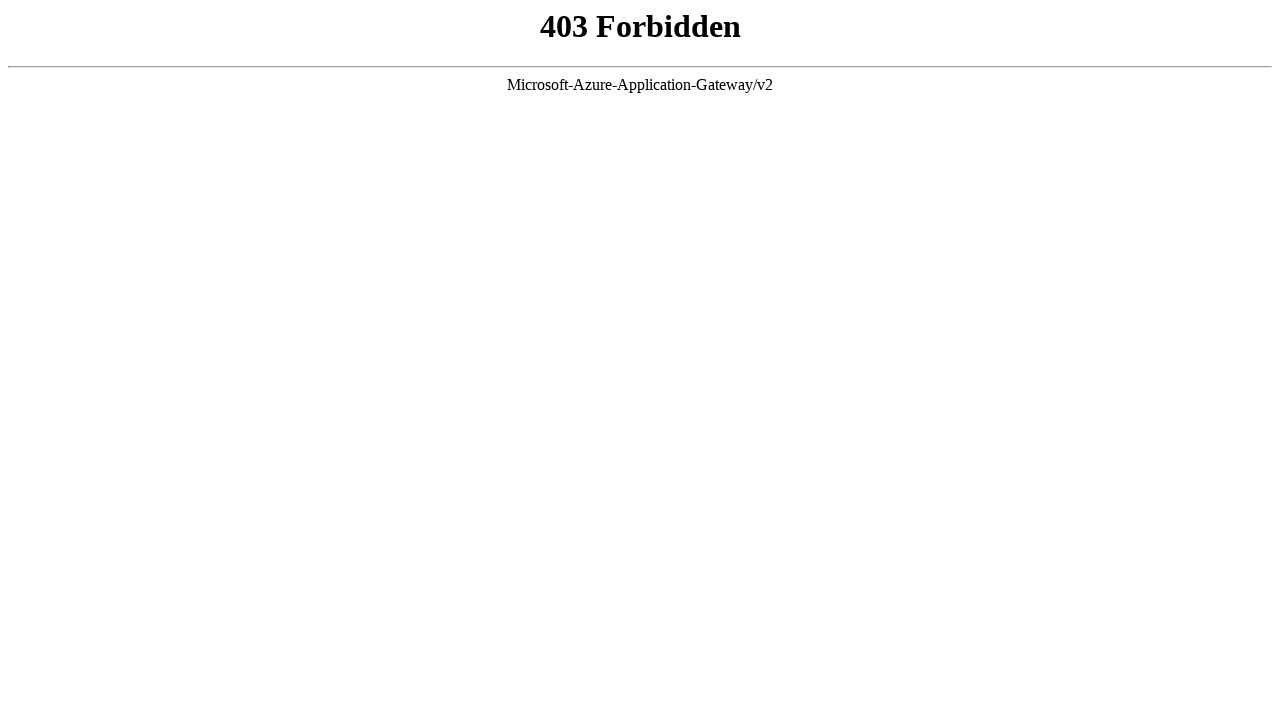